Tests typing text into an input field with backspace clearing enabled and verifies the text was entered correctly

Starting URL: https://testkru.com/Elements/TextFields

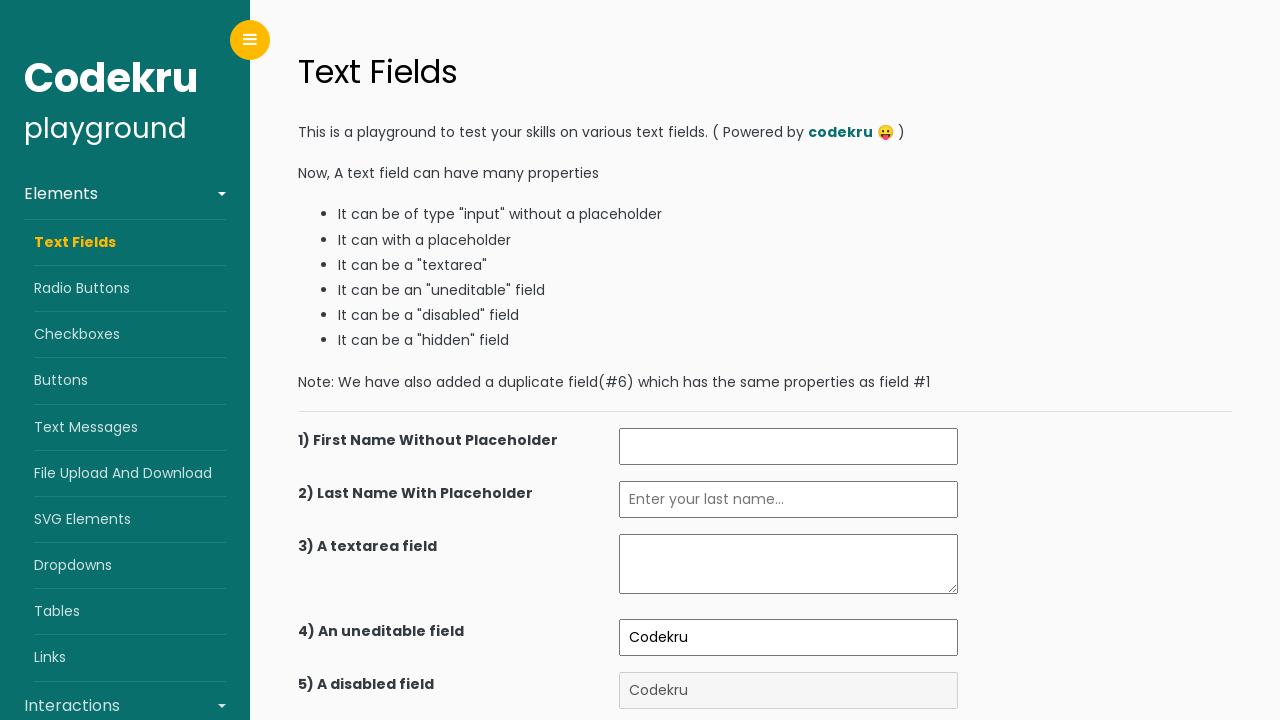

Navigated to TextFields test page
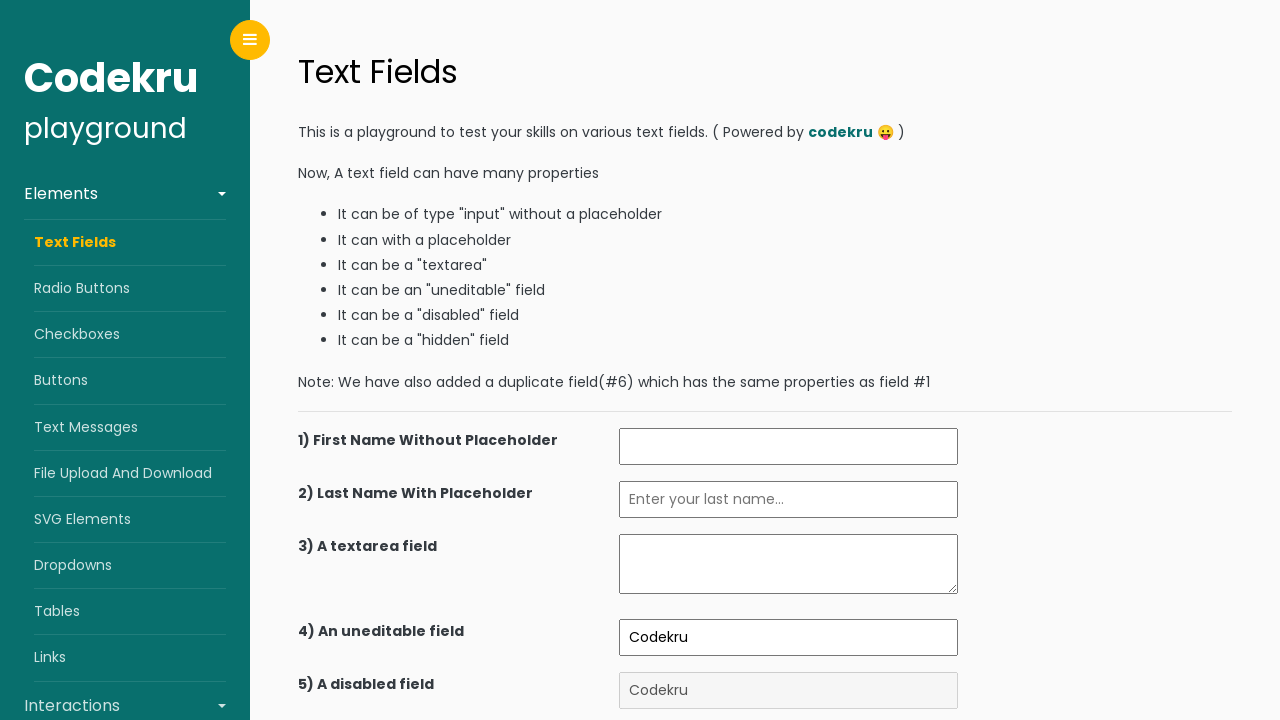

Filled 7th input field with 'text entered By me' on xpath=(//input)[7]
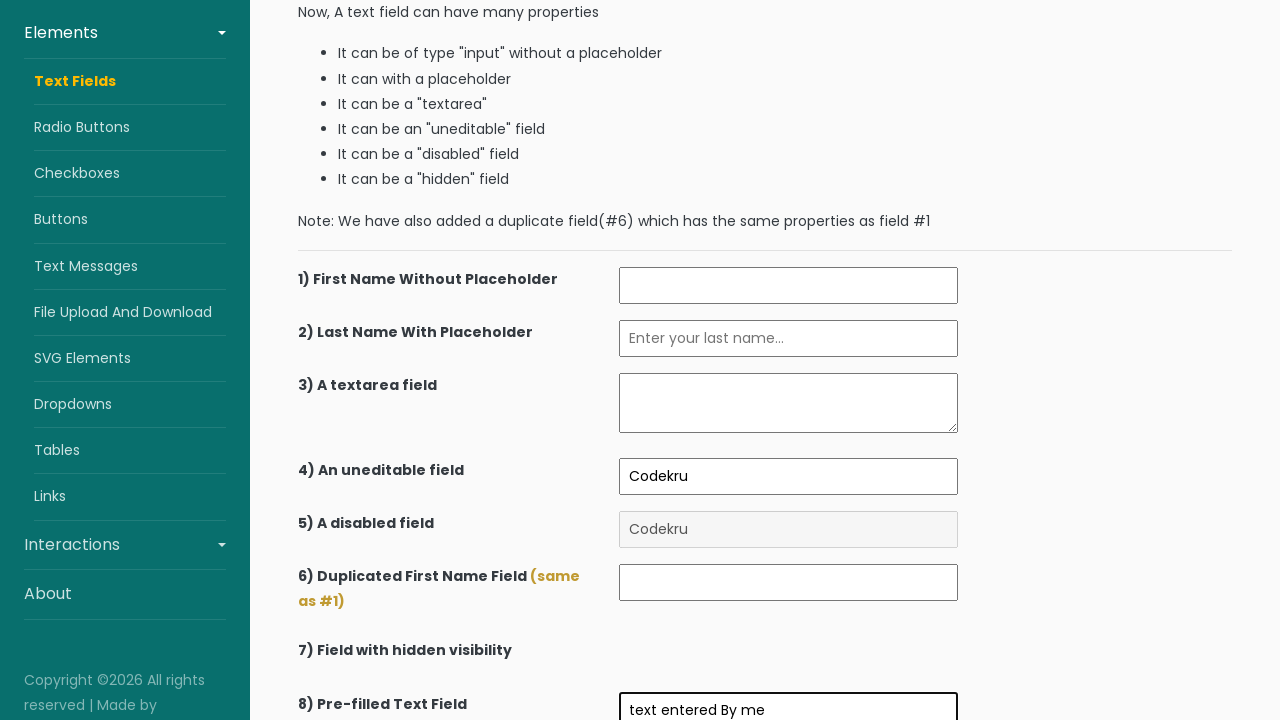

Verified 7th input field contains 'text entered By me' using backspace clearing
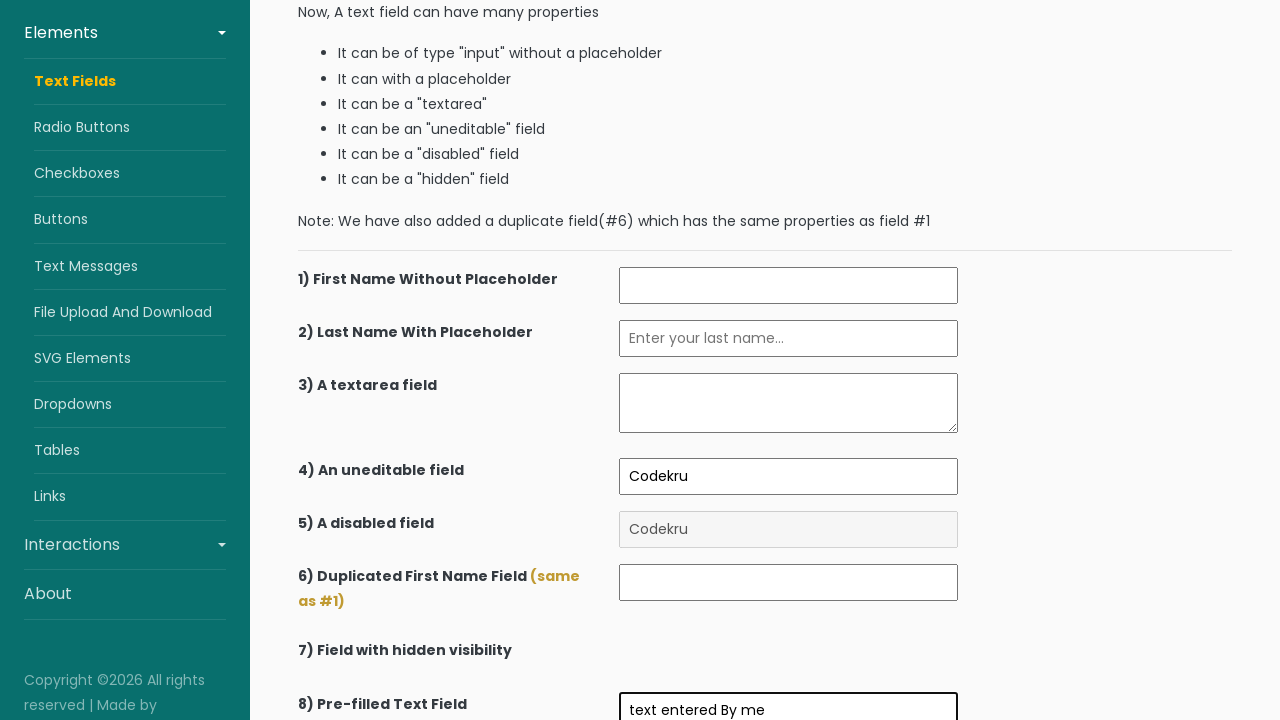

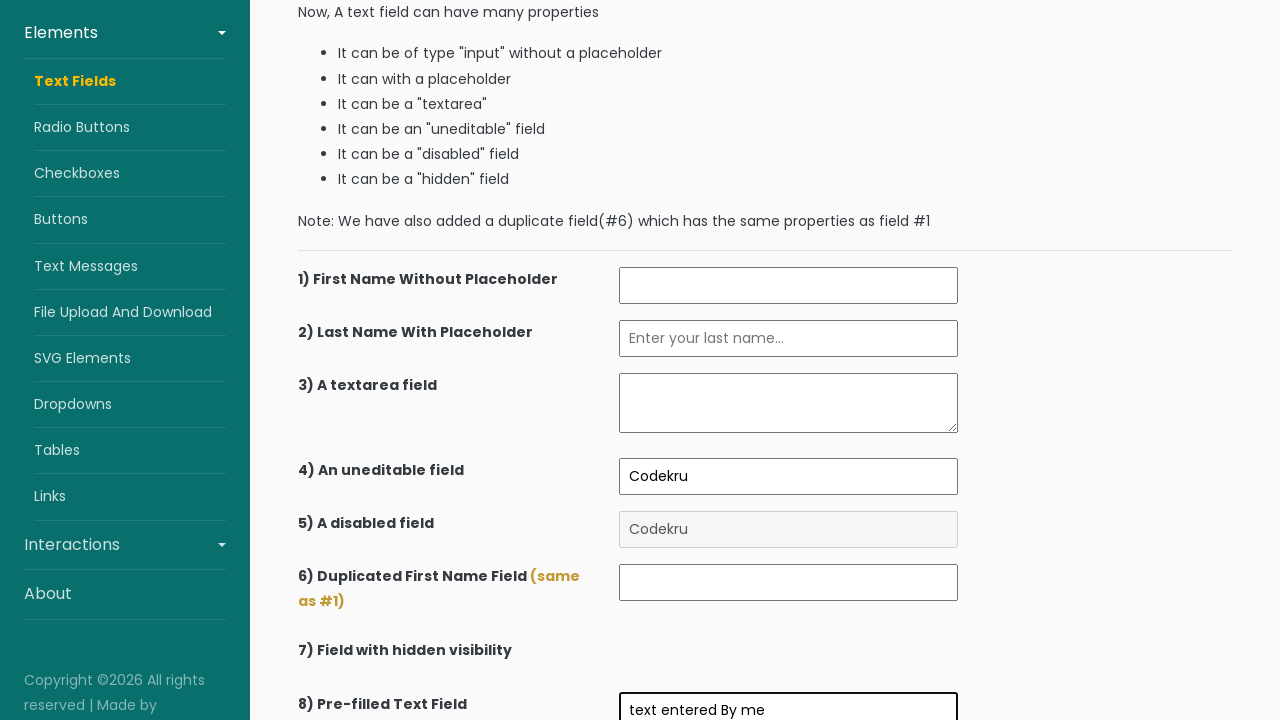